Searches for HTML Tutorial on W3Schools and verifies navigation to the tutorial page

Starting URL: https://www.w3schools.com/

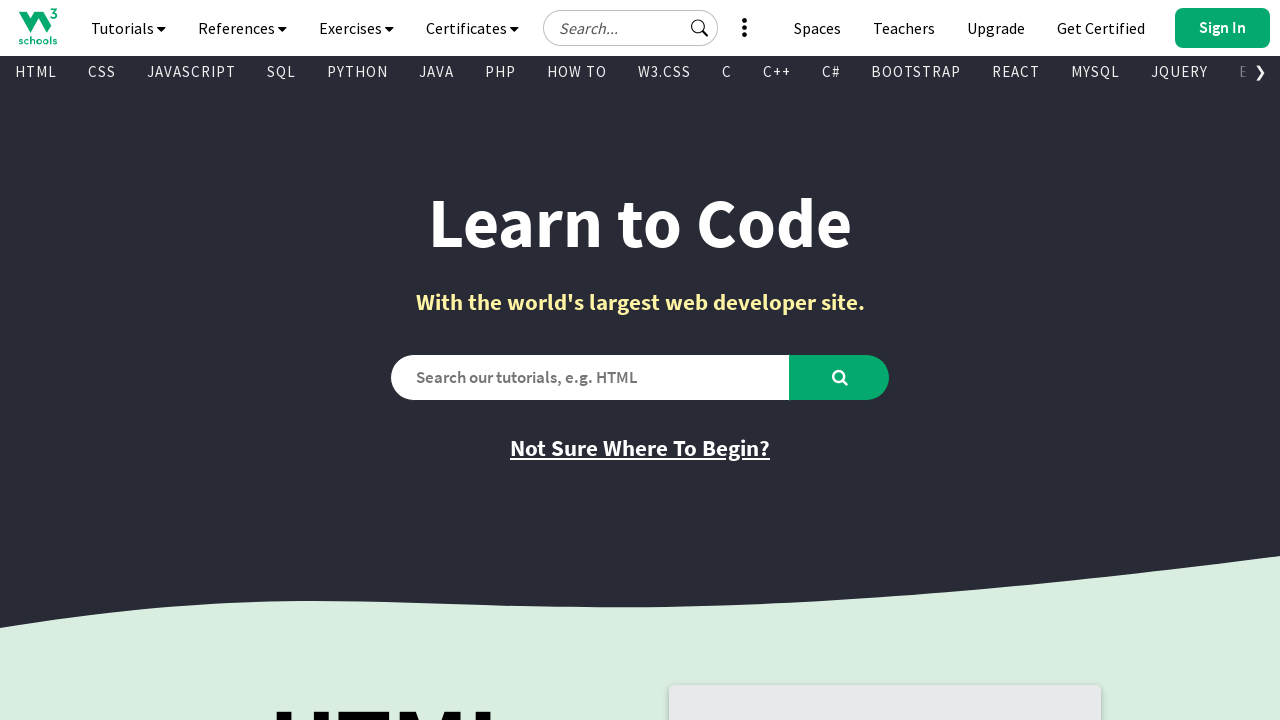

Verified initial page title is 'W3Schools Online Web Tutorials'
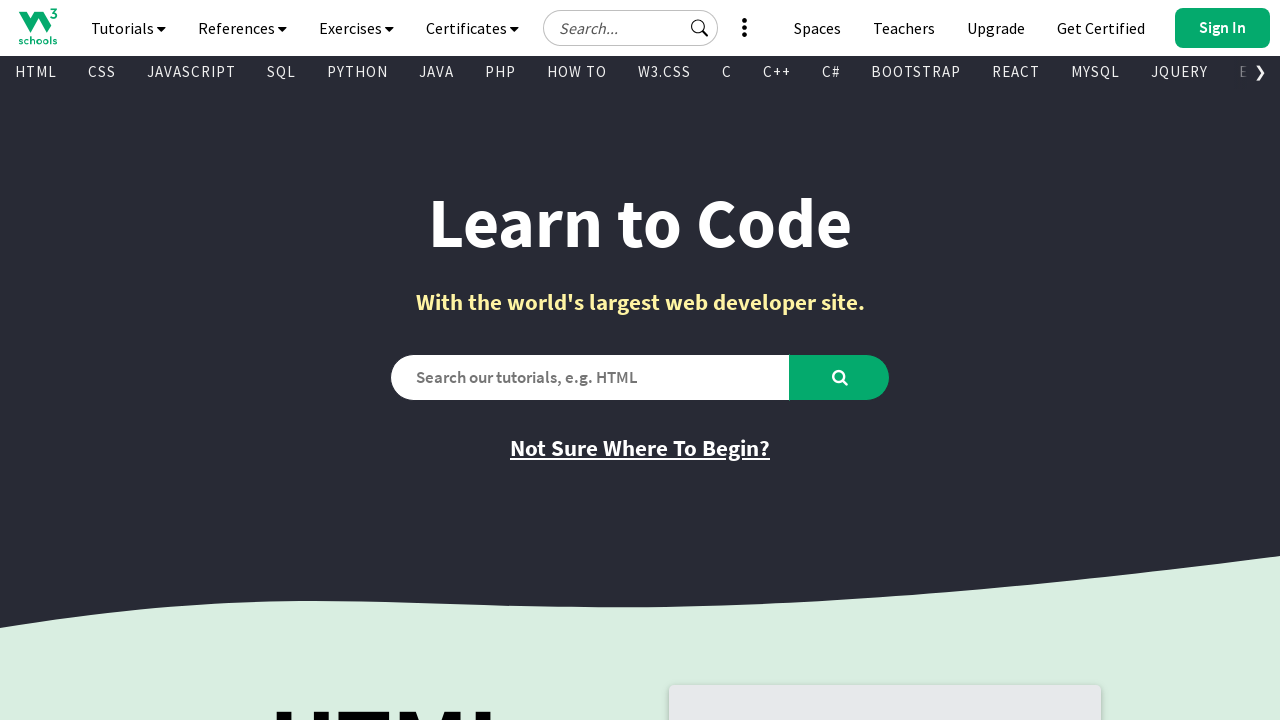

Filled search field with 'HTML Tutorial' on #search2
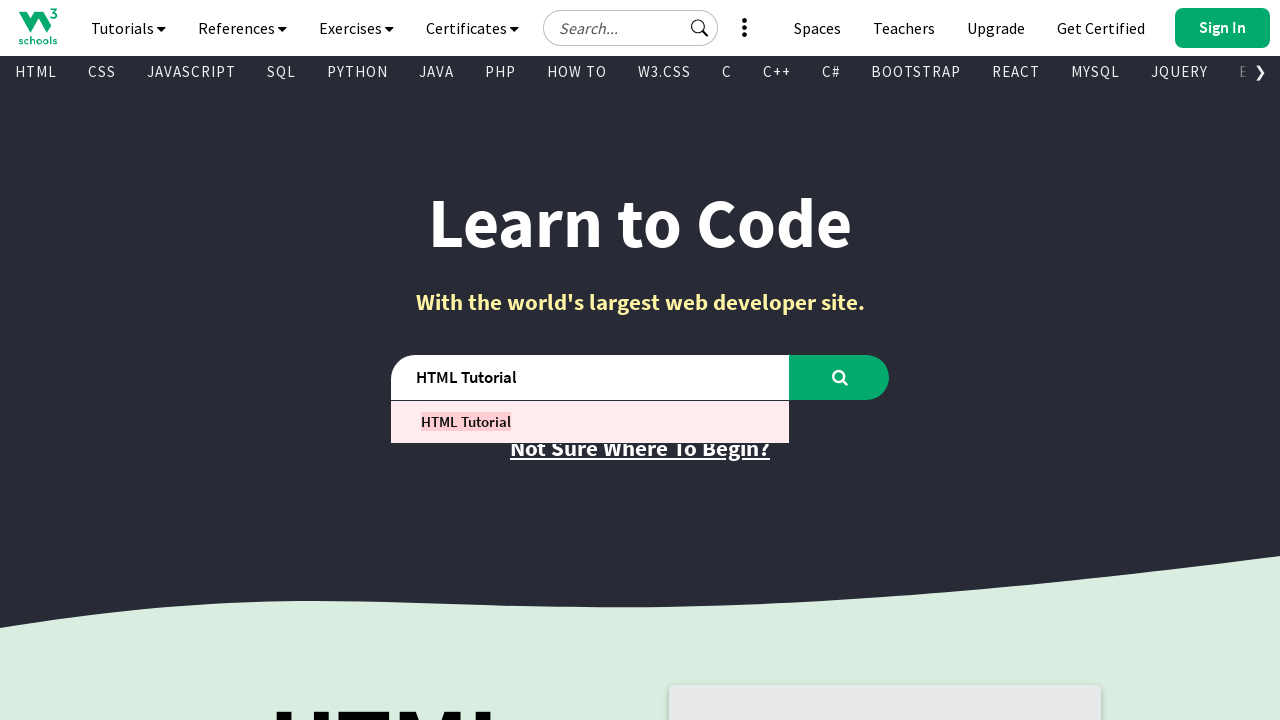

Clicked search button to search for HTML Tutorial at (840, 377) on #learntocode_searchbtn
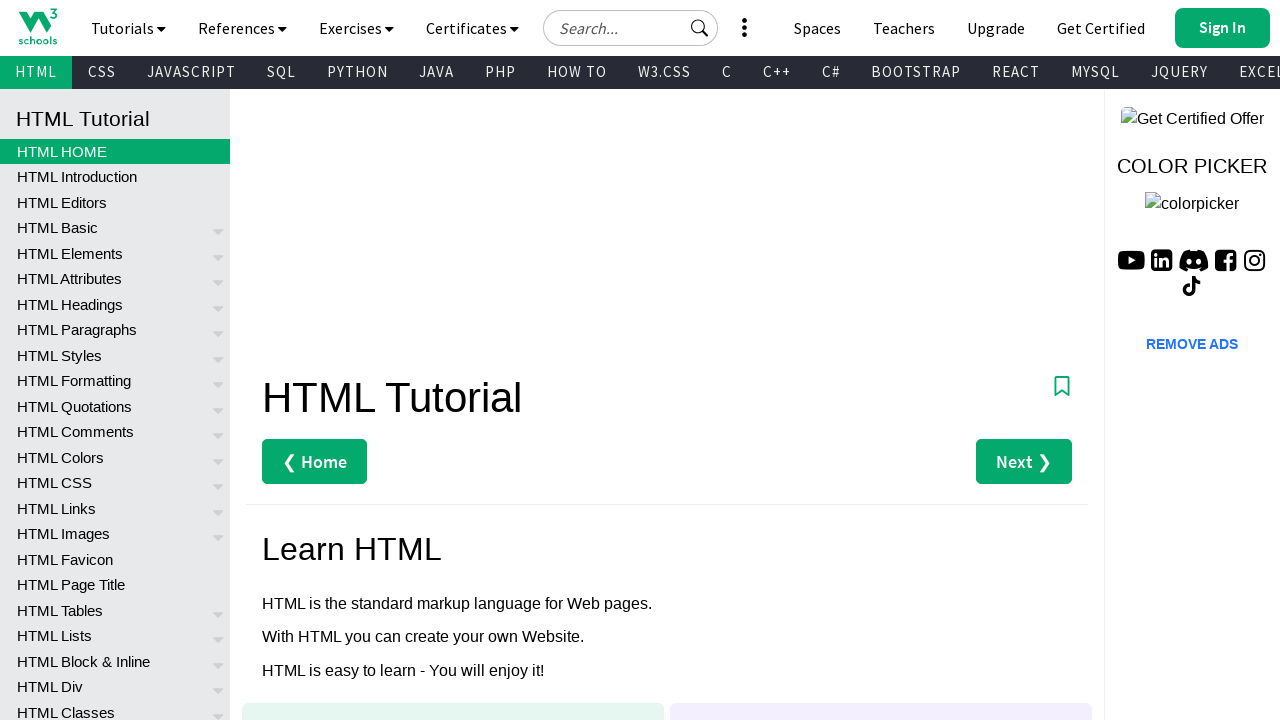

Waited for page load to complete
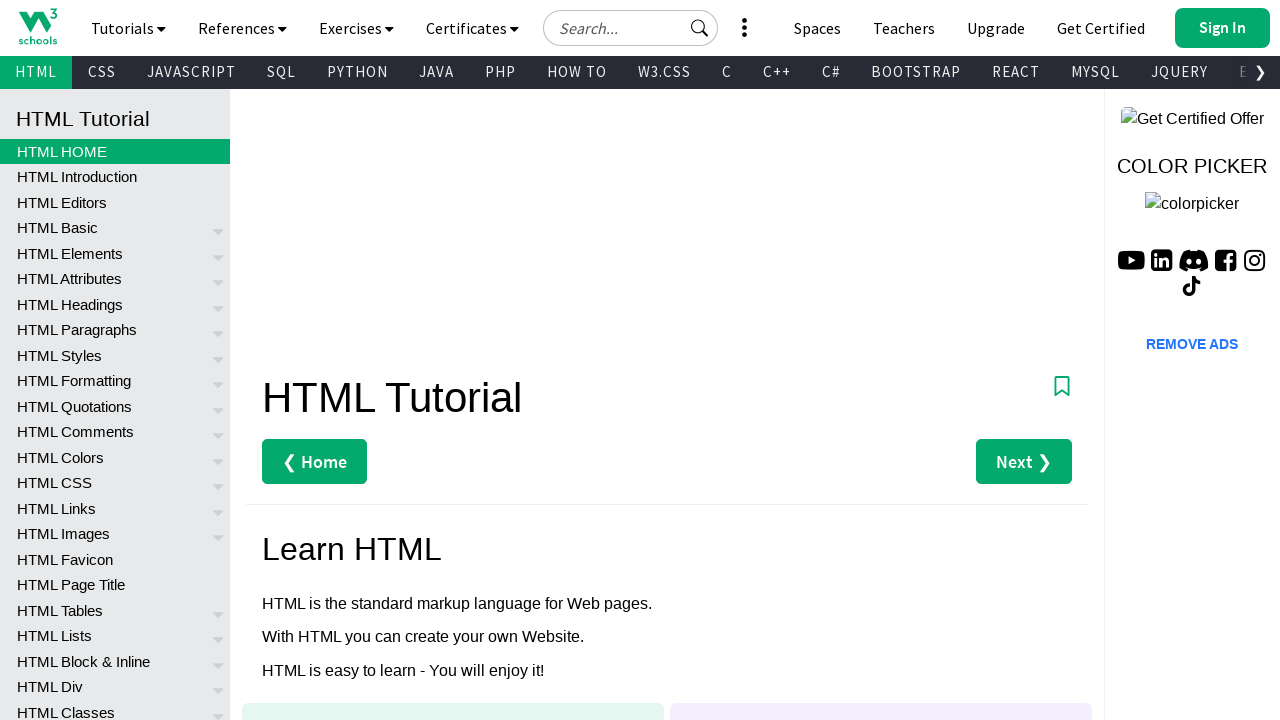

Verified navigation to HTML Tutorial page by checking title
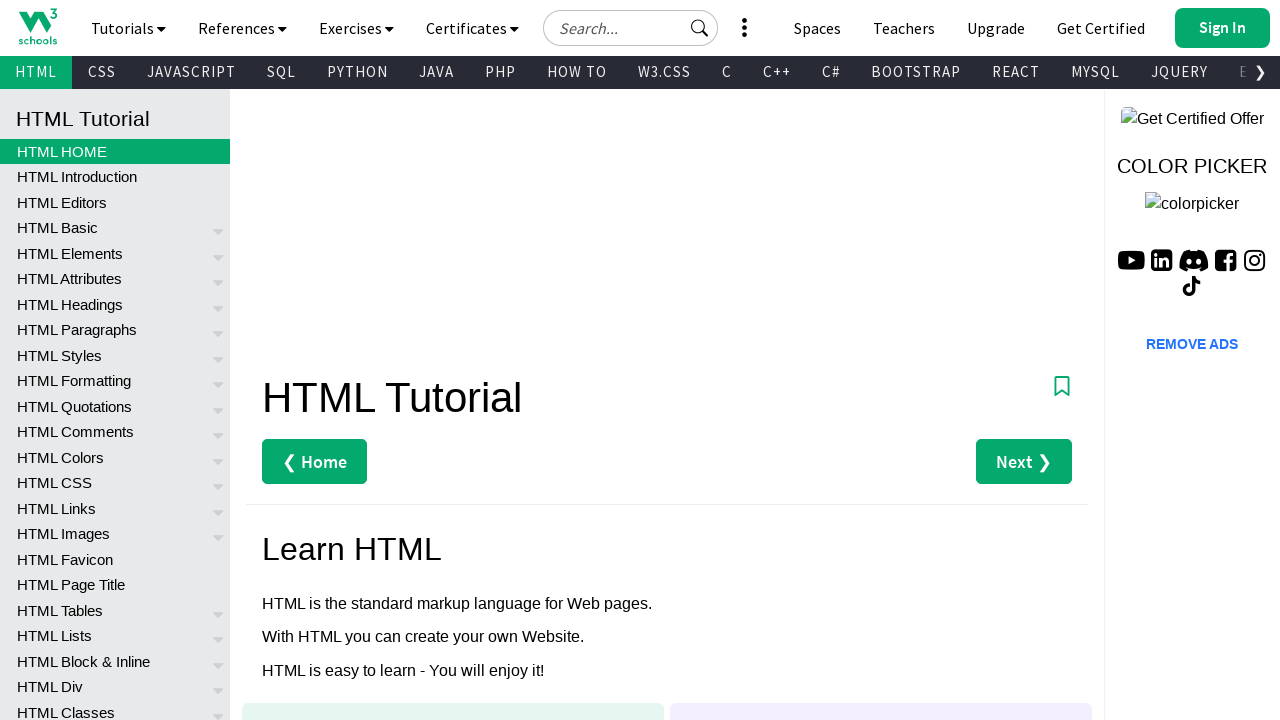

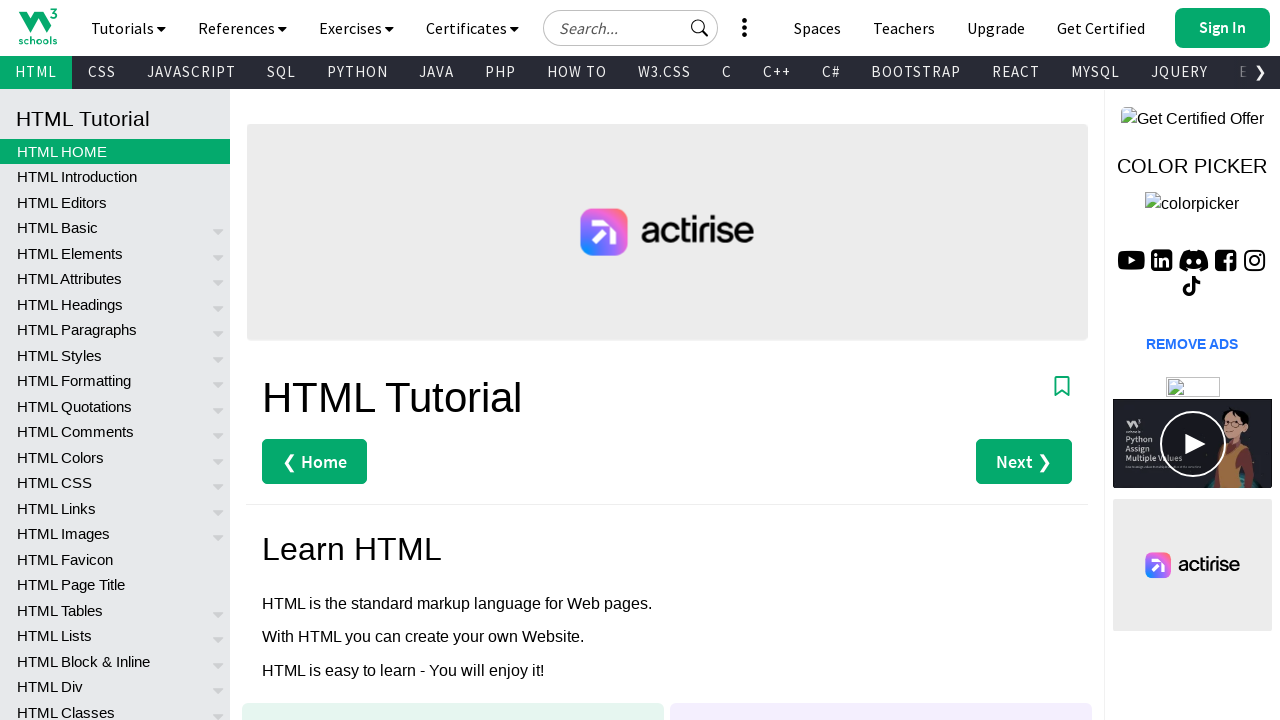